Tests handling of external links by clicking on the VS Code link after verifying its attributes and removing the target="_blank" attribute to navigate within the same tab

Starting URL: https://playwright.dev/

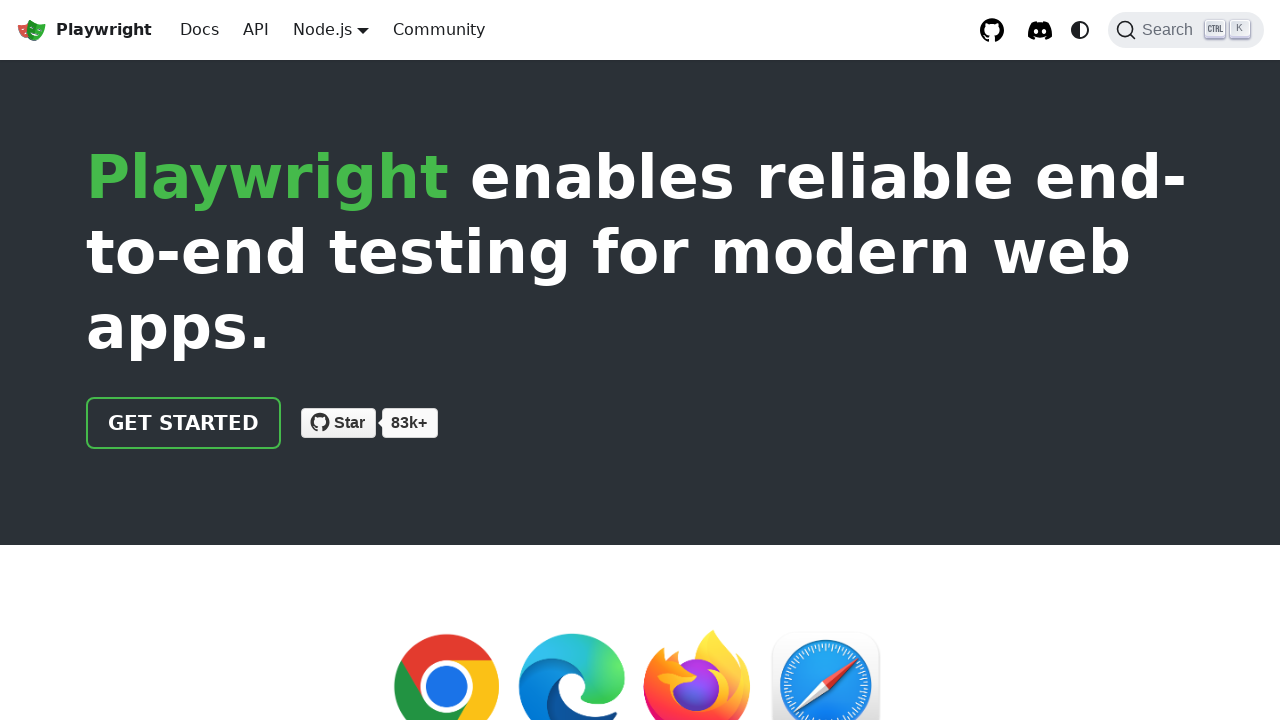

Located VS Code link element by image alt text
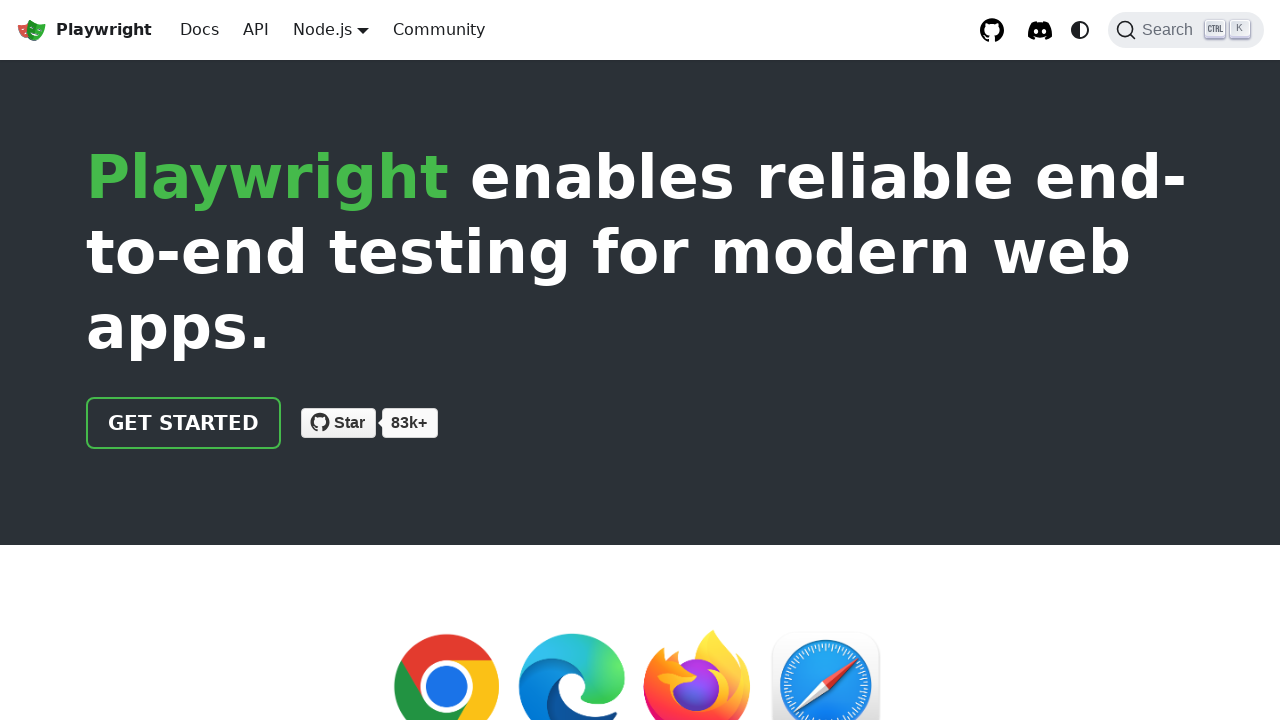

Verified VS Code link href attribute is 'https://code.visualstudio.com'
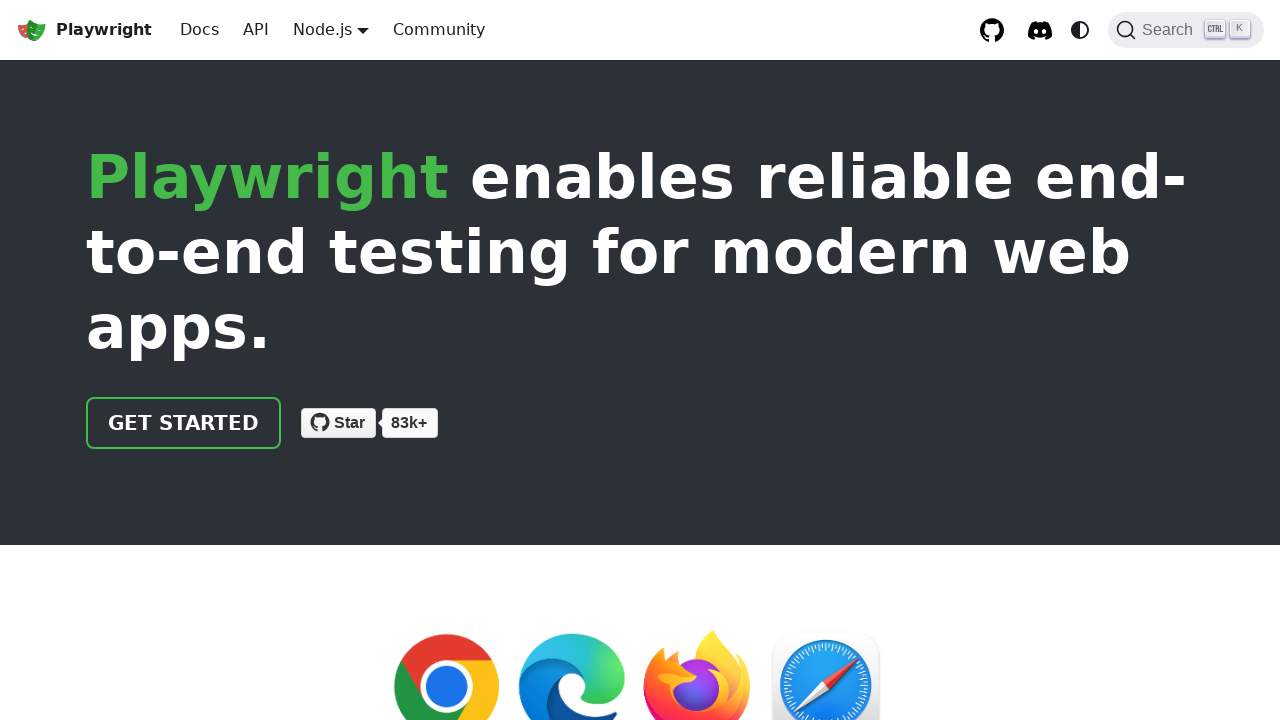

Verified VS Code link has target='_blank' attribute
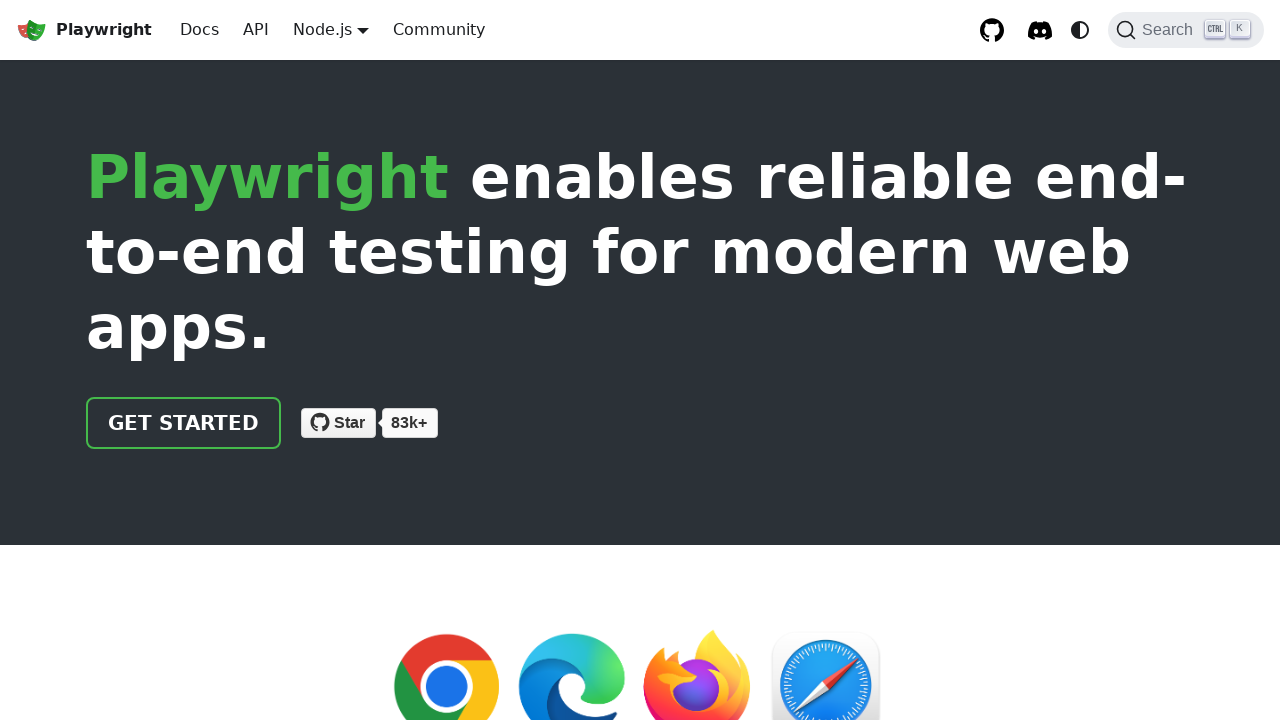

Removed target='_blank' attribute from VS Code link
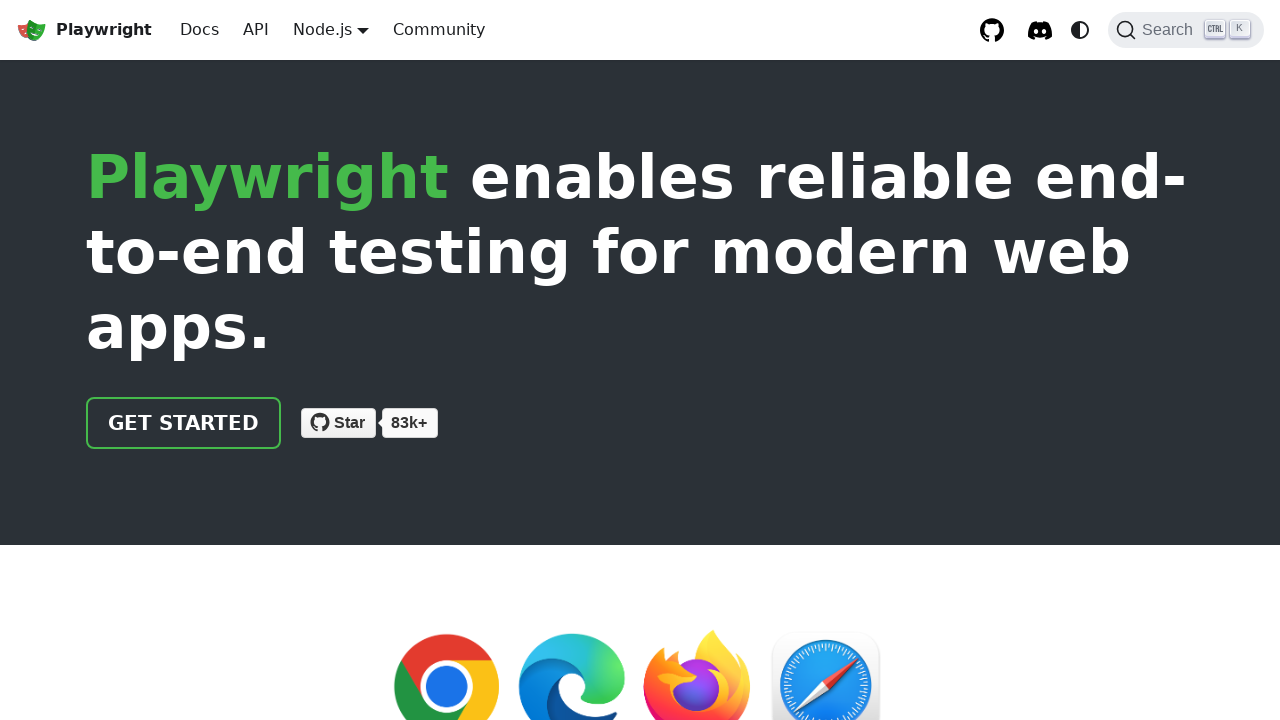

Clicked VS Code link to navigate within the same tab at (218, 334) on img[alt='VS Code'] >> xpath=..
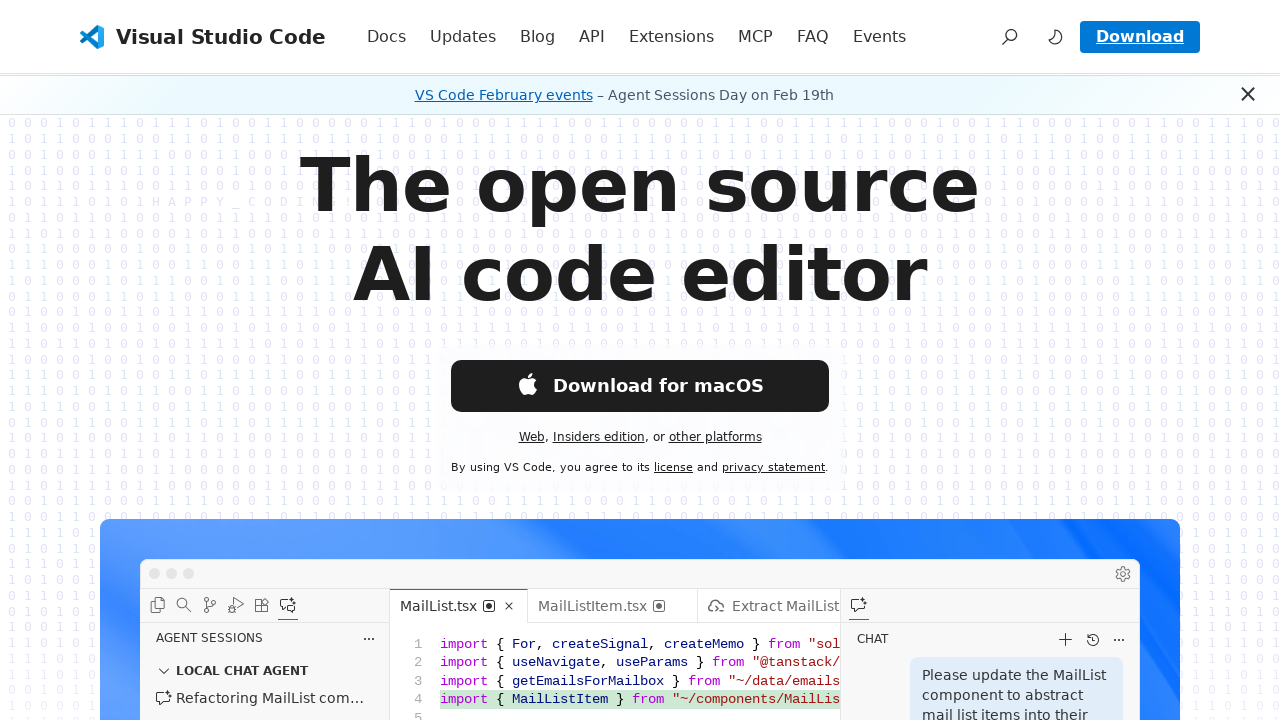

Navigation completed and DOM content loaded
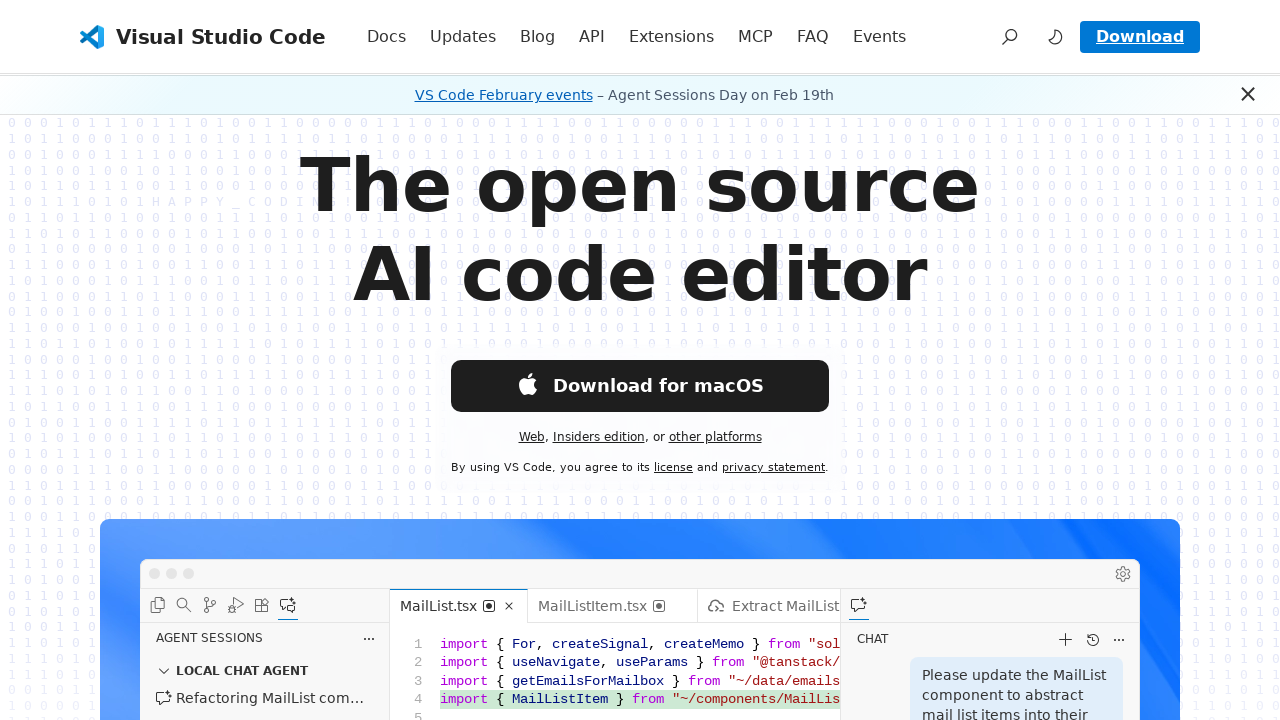

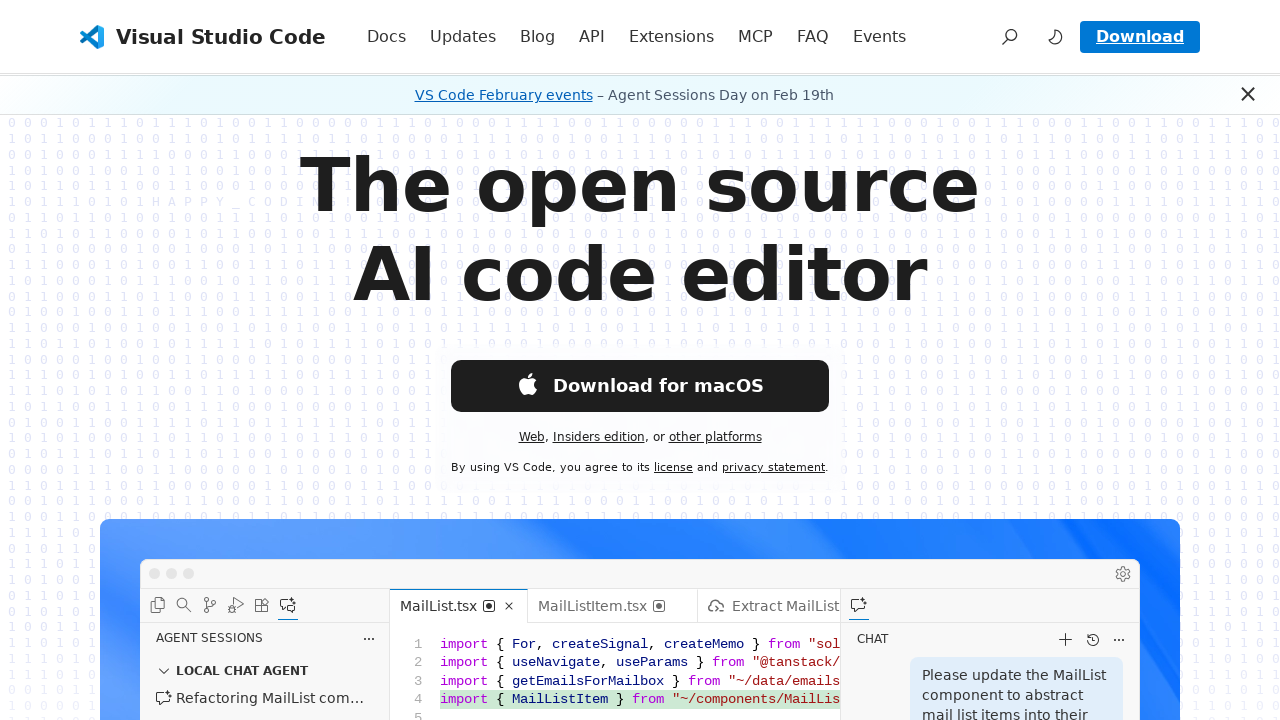